Navigates to a page with many elements and highlights a specific element by changing its border style temporarily to a red dashed border, then reverts it back to the original style.

Starting URL: http://the-internet.herokuapp.com/large

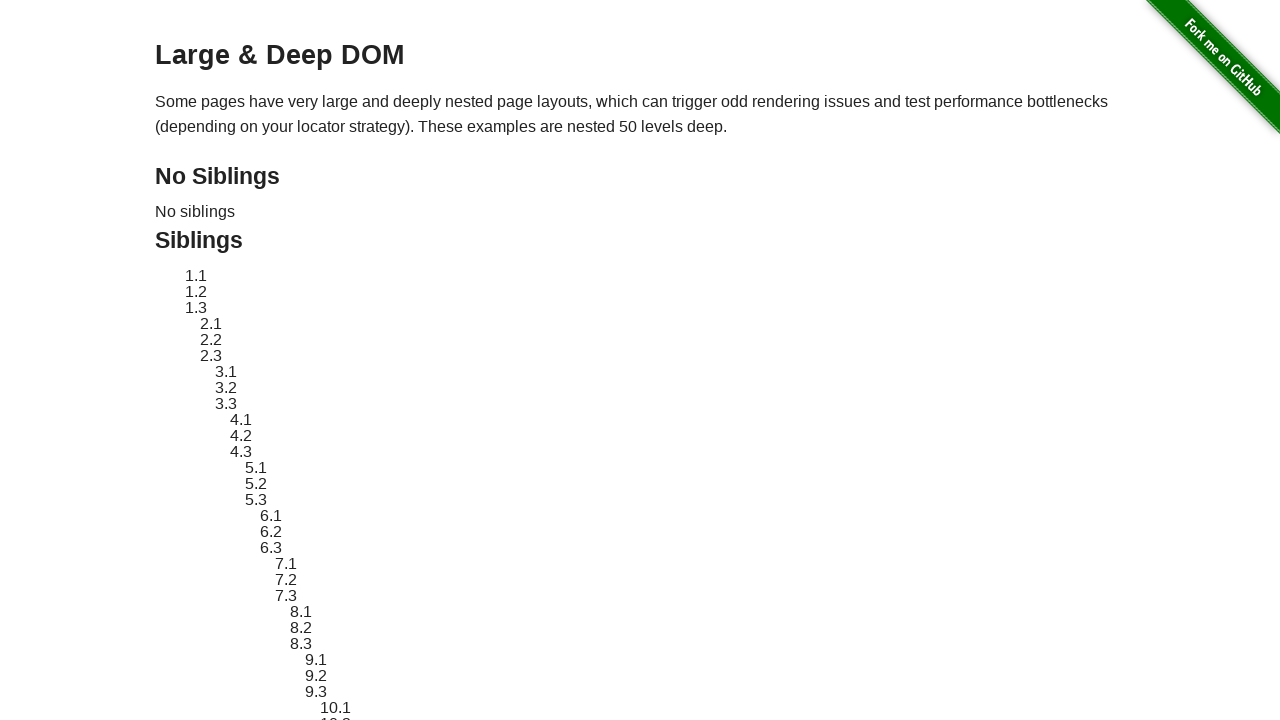

Navigated to the large elements page
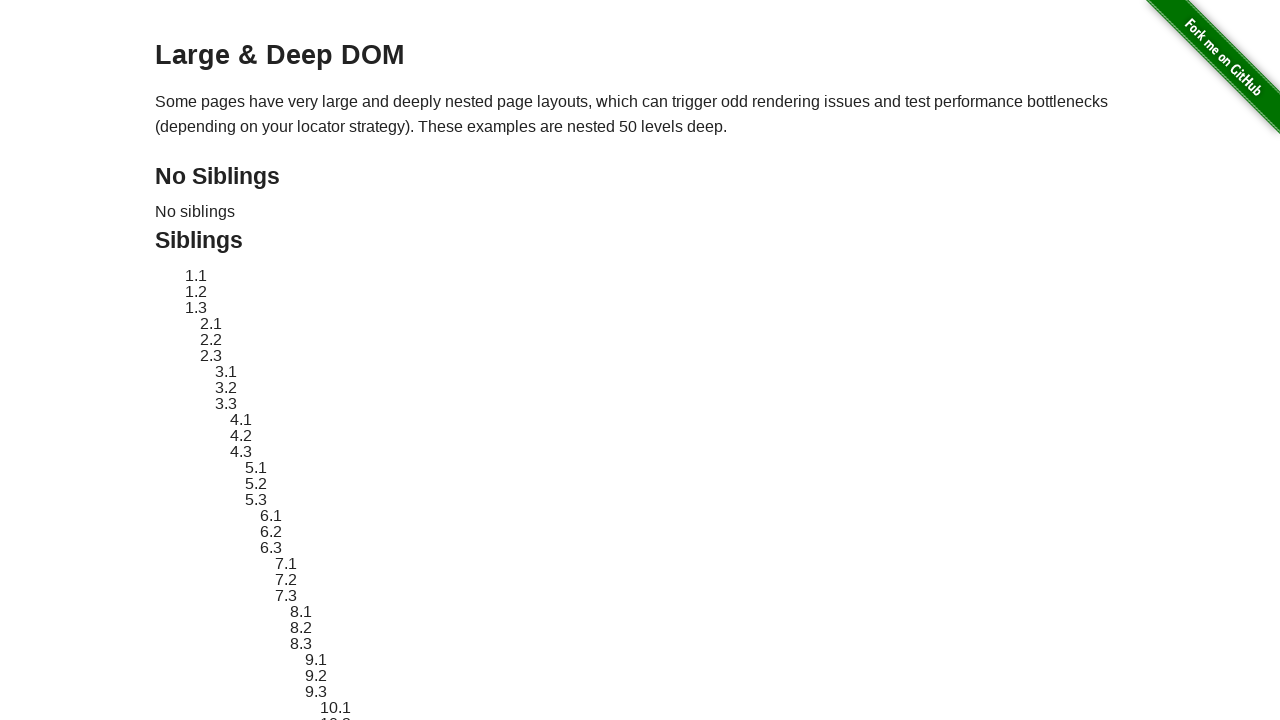

Located target element with ID 'sibling-2.3'
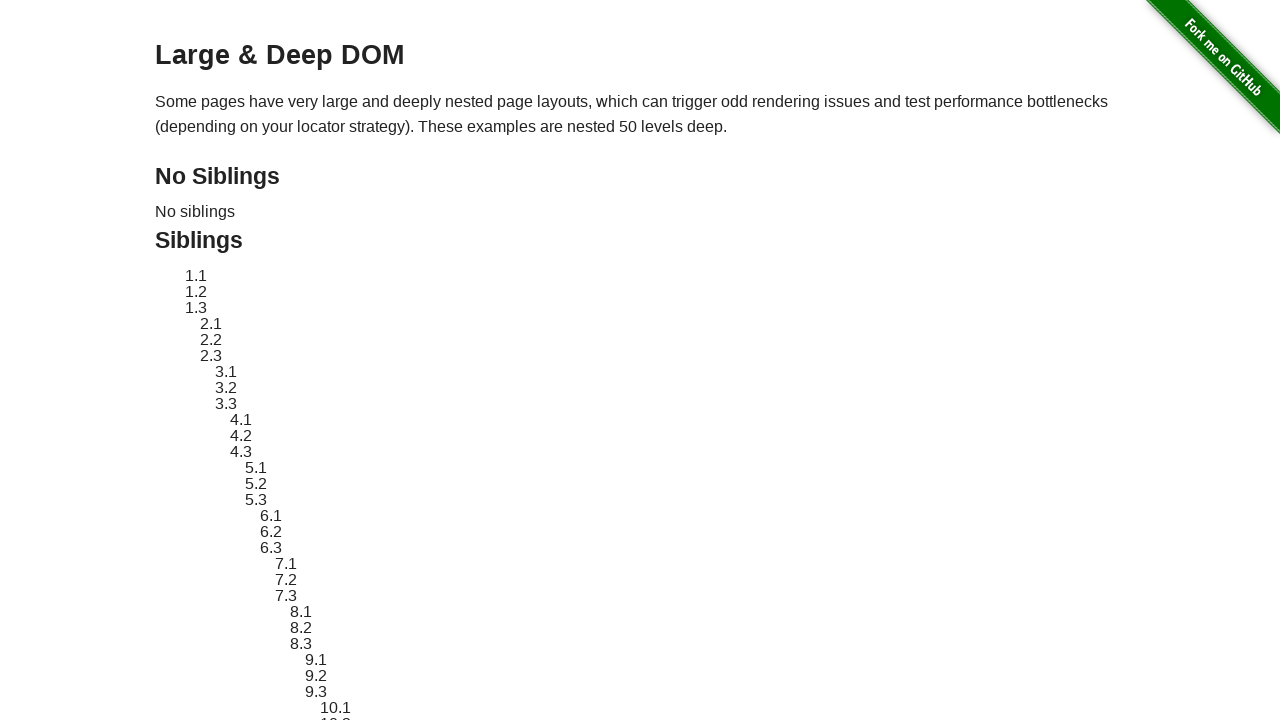

Retrieved original style attribute of target element
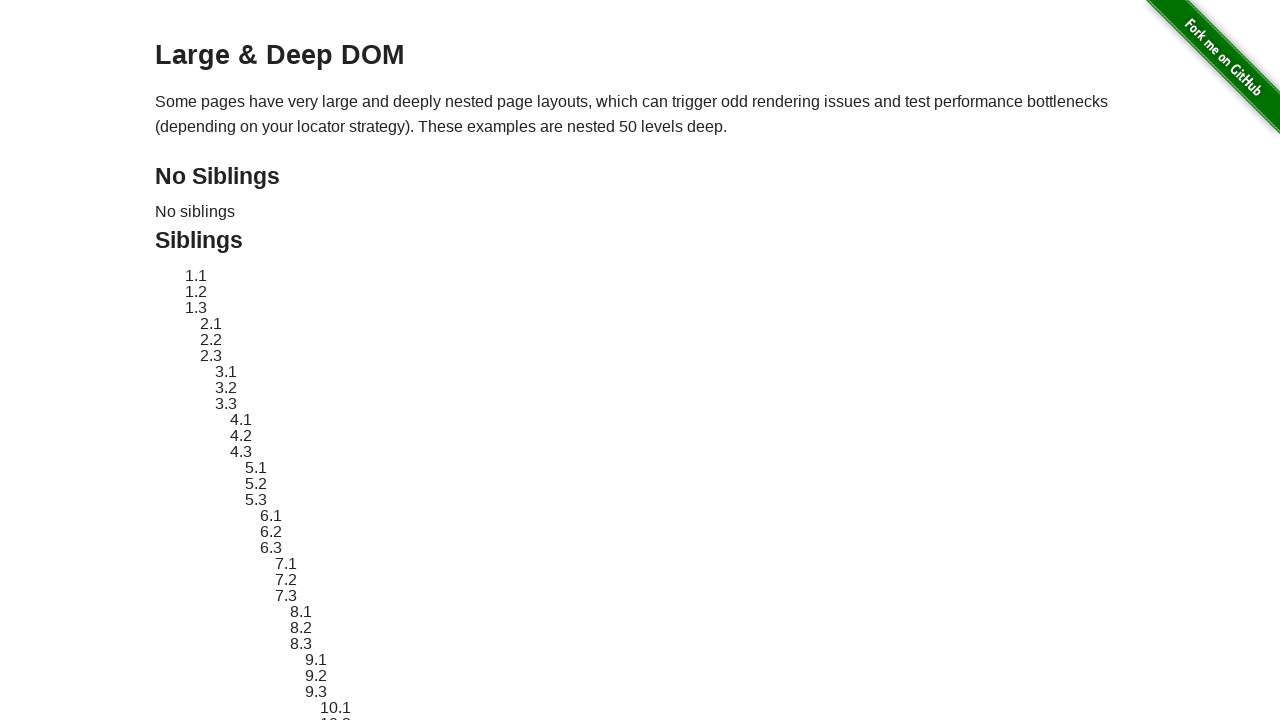

Applied red dashed border highlight to target element
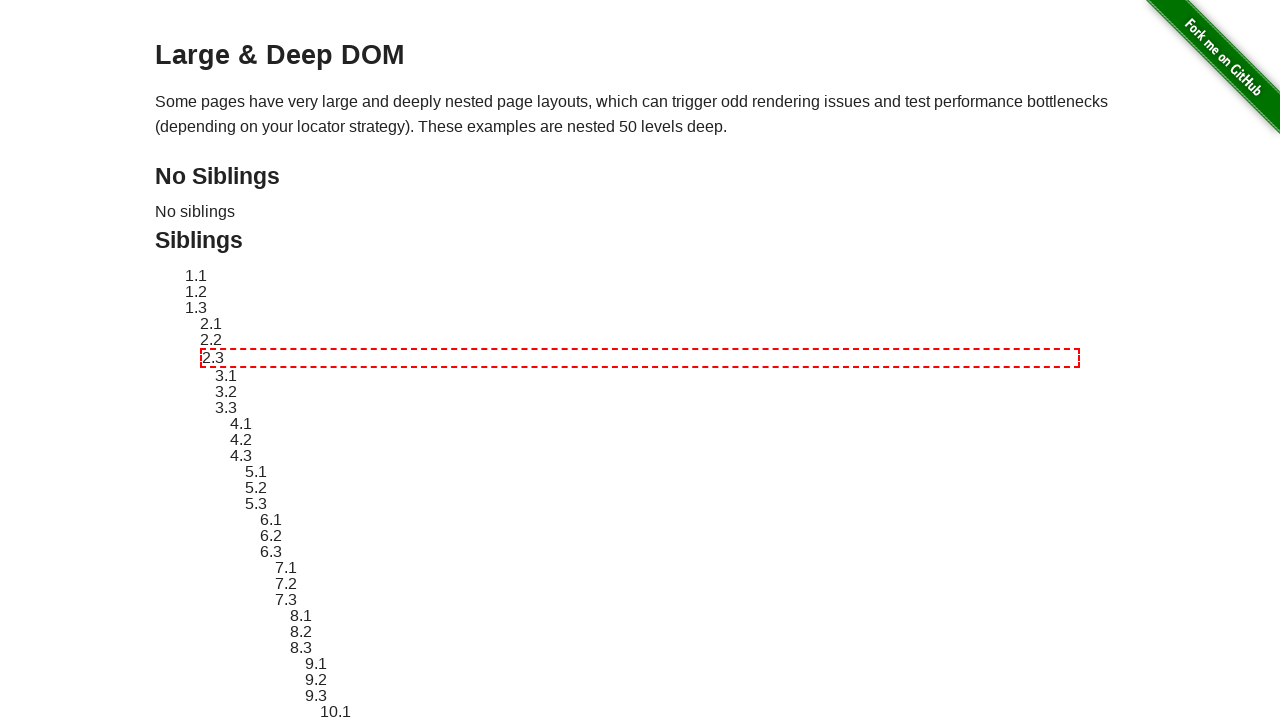

Waited 2 seconds to display the highlight effect
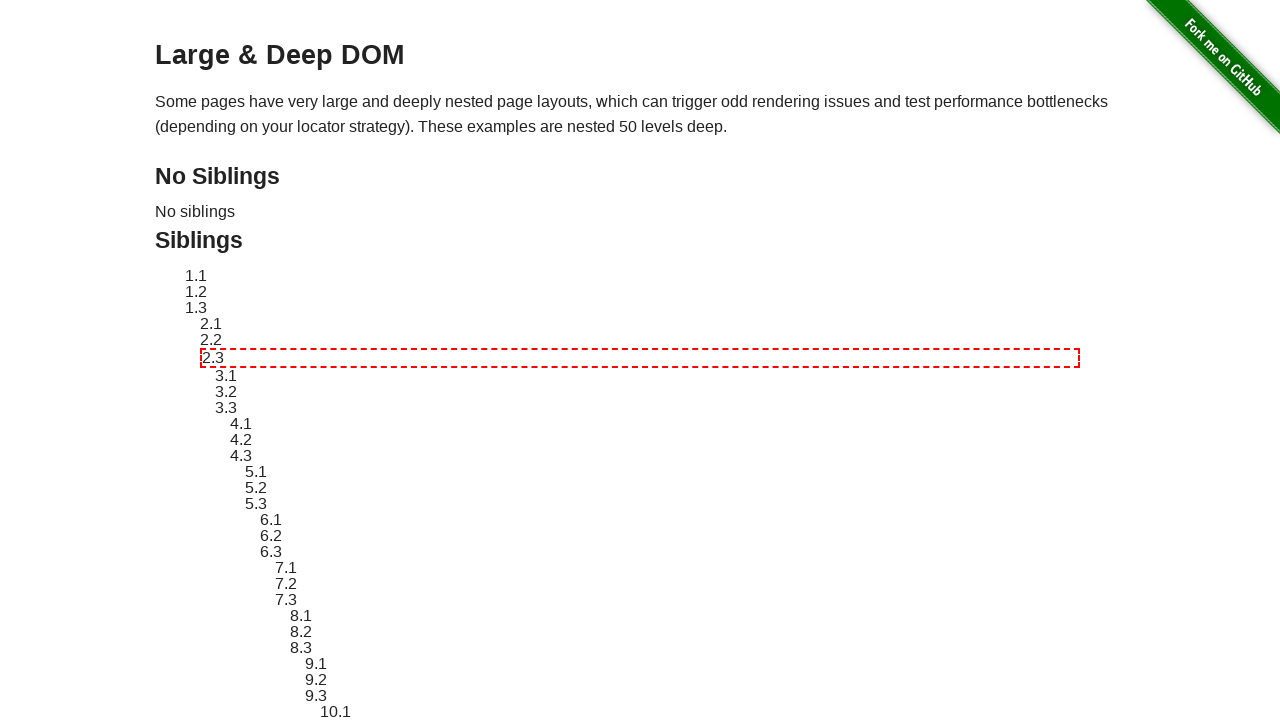

Reverted target element style back to original
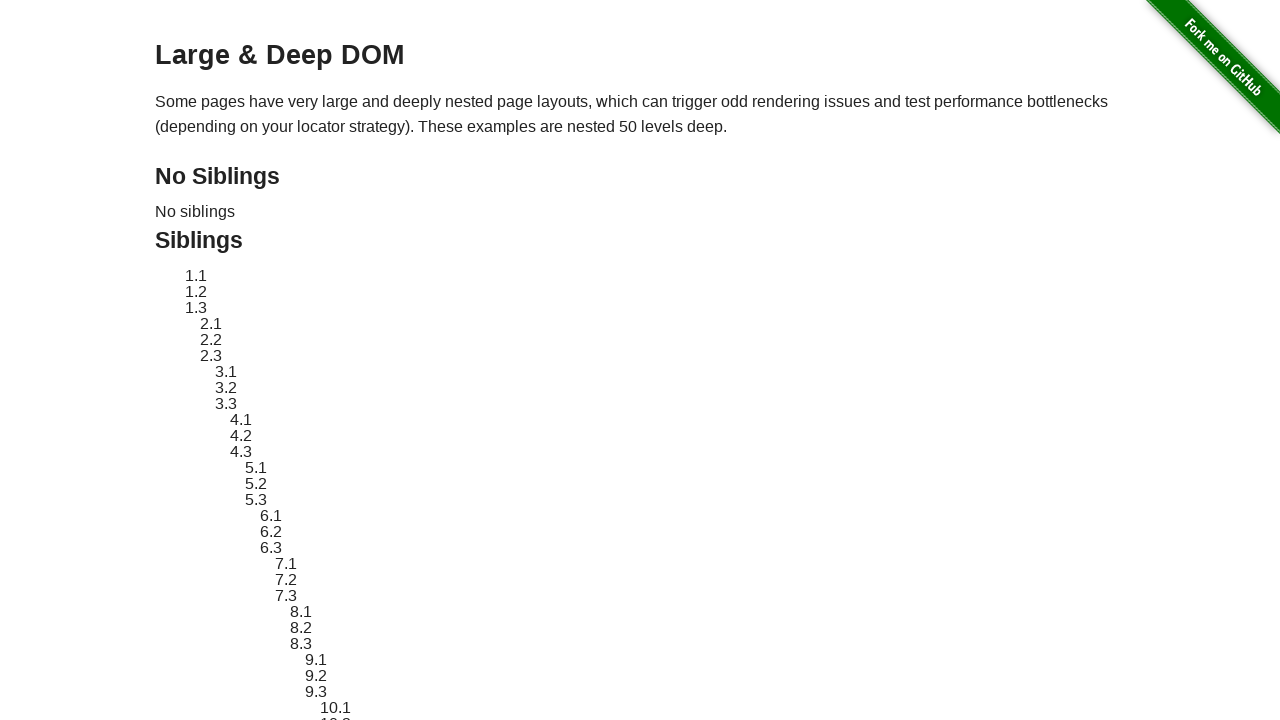

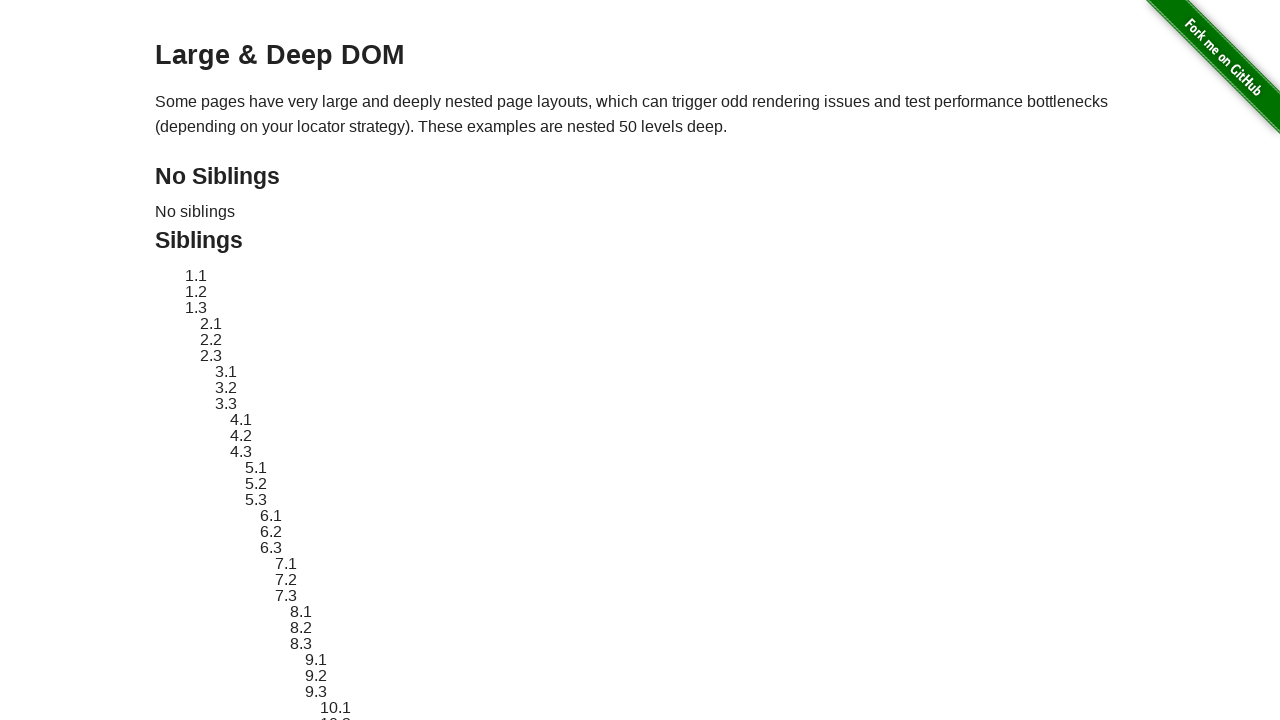